Tests dynamic content loading by waiting for an element with ID "finish" to appear on the page after the page loads dynamically.

Starting URL: https://practice.cydeo.com/dynamic_loading/4

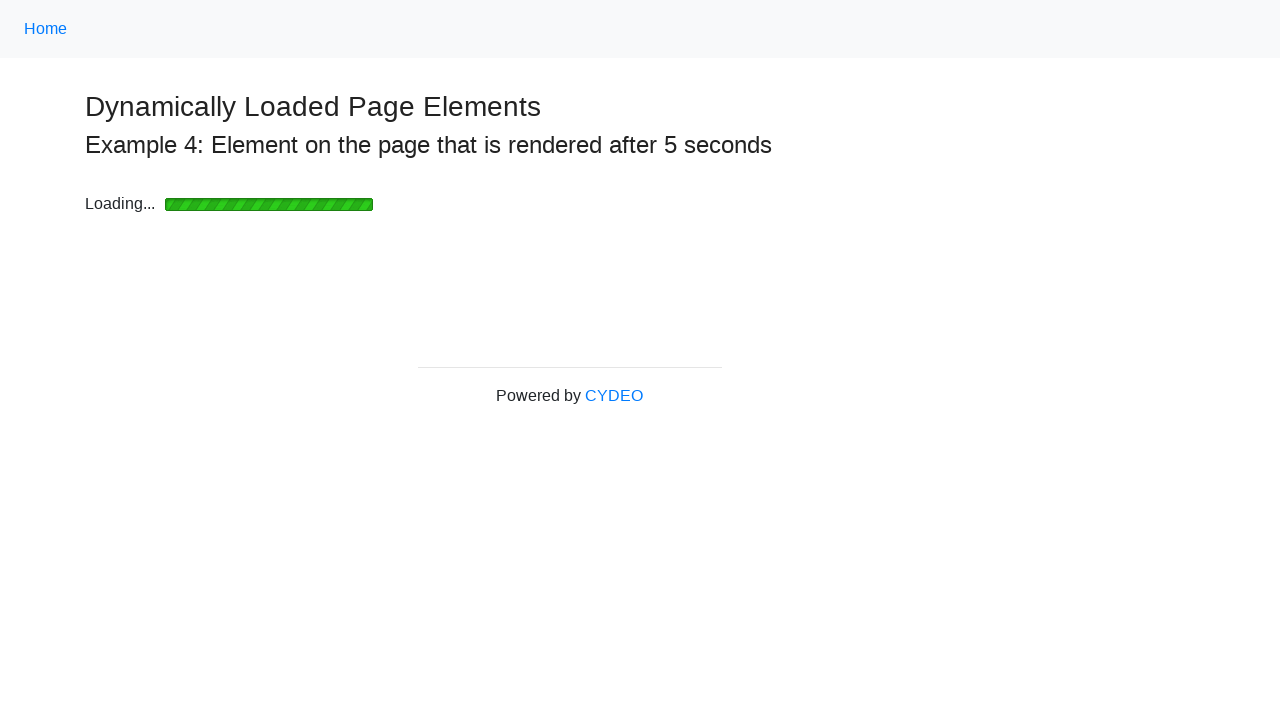

Waited for element with ID 'finish' to appear after dynamic content loading (20s timeout)
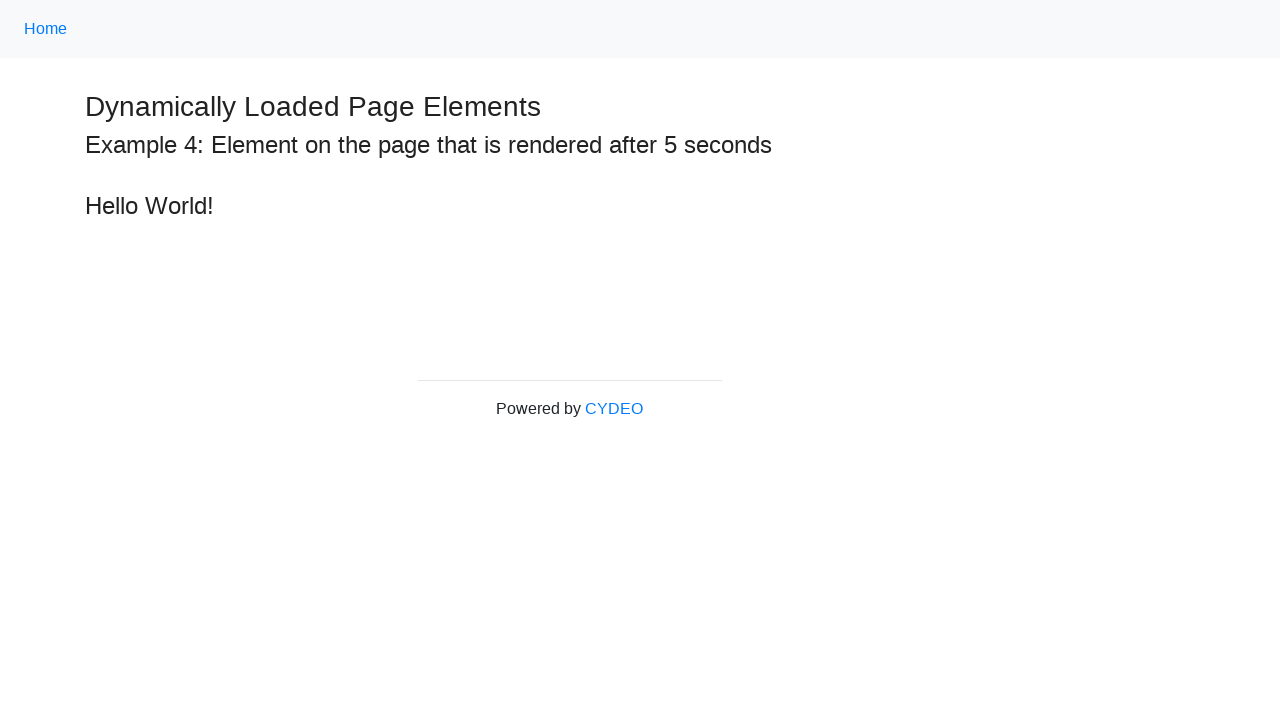

Retrieved text content from the dynamically loaded finish element
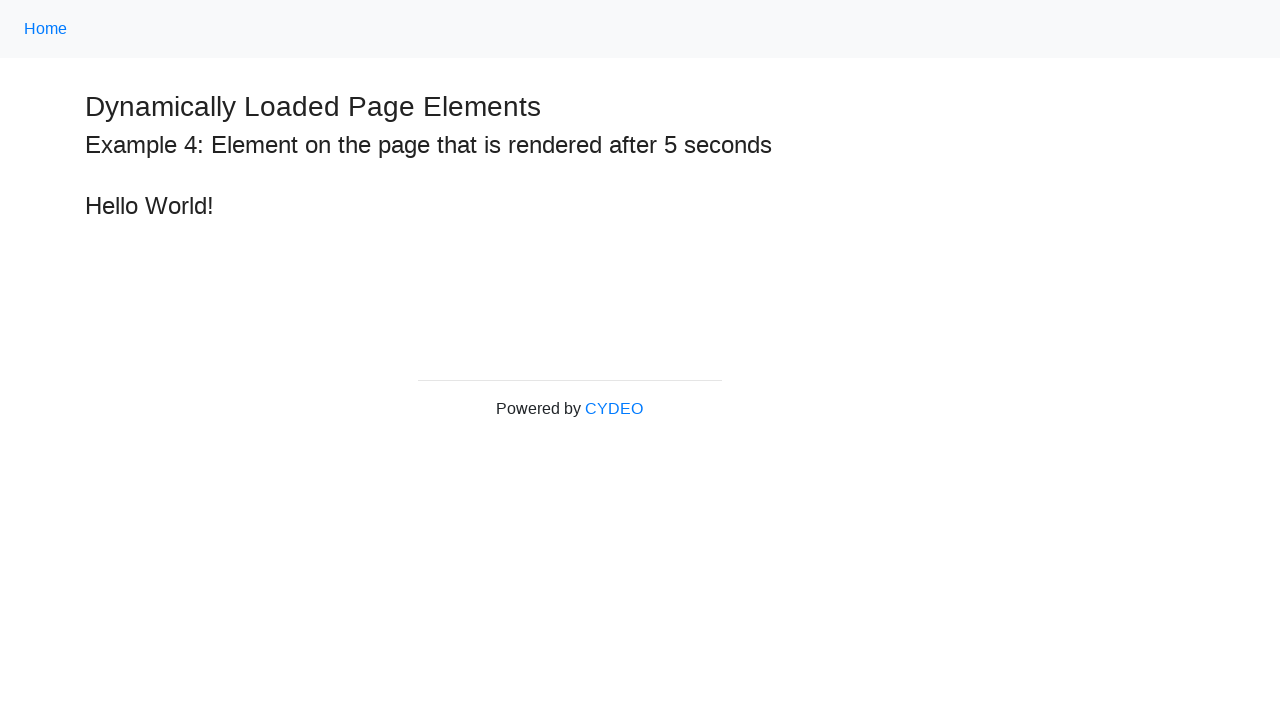

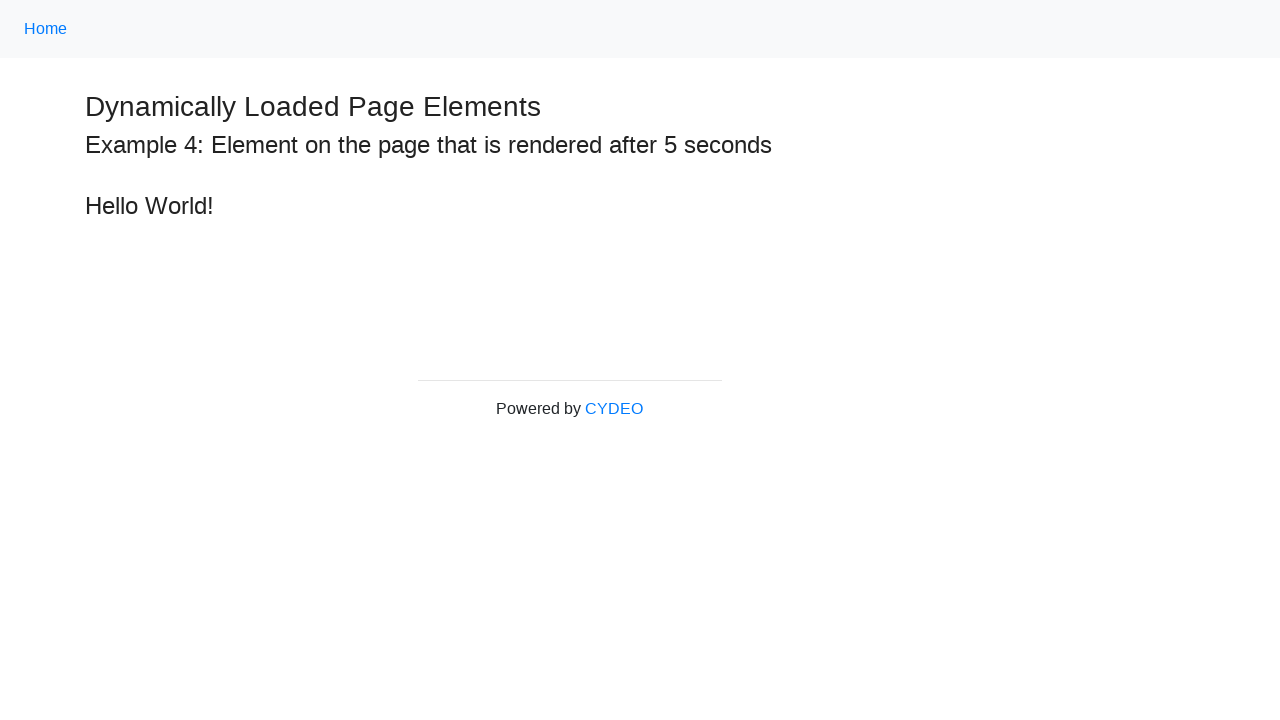